Navigates to the Sauce Labs homepage and verifies the page title contains the expected text about cross-browser testing with Selenium.

Starting URL: http://saucelabs.com

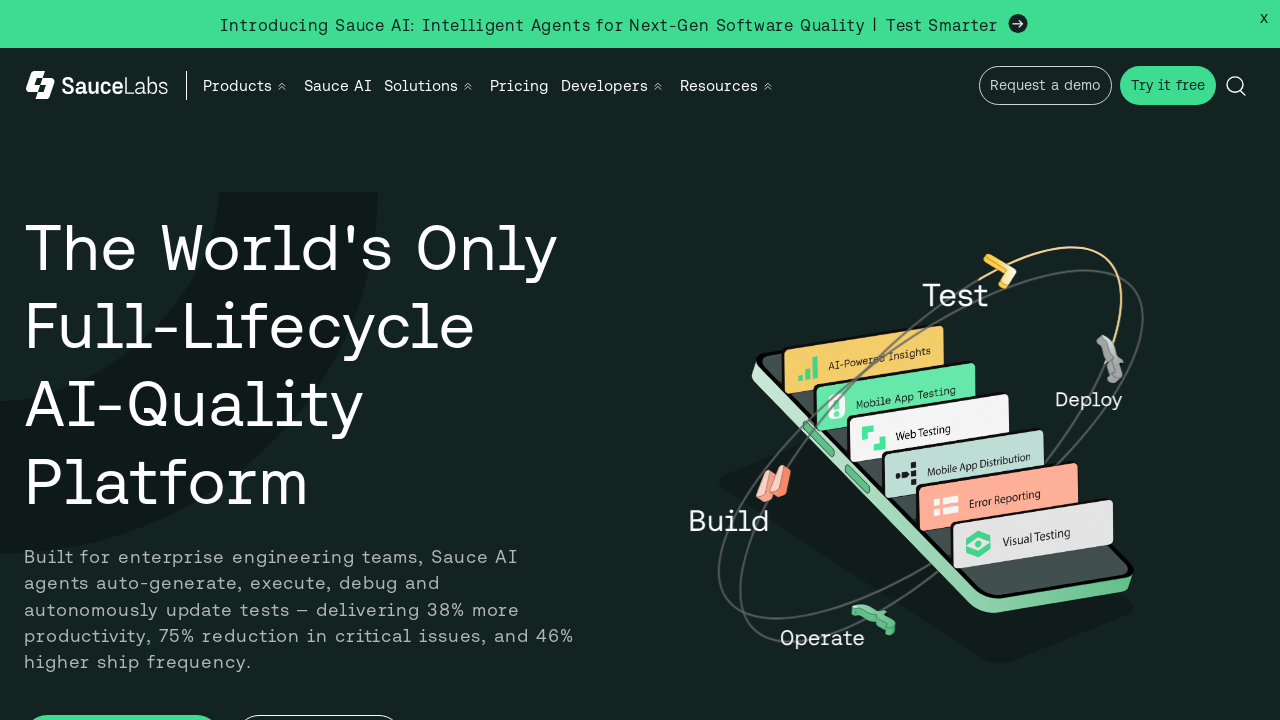

Waited for page DOM content to load
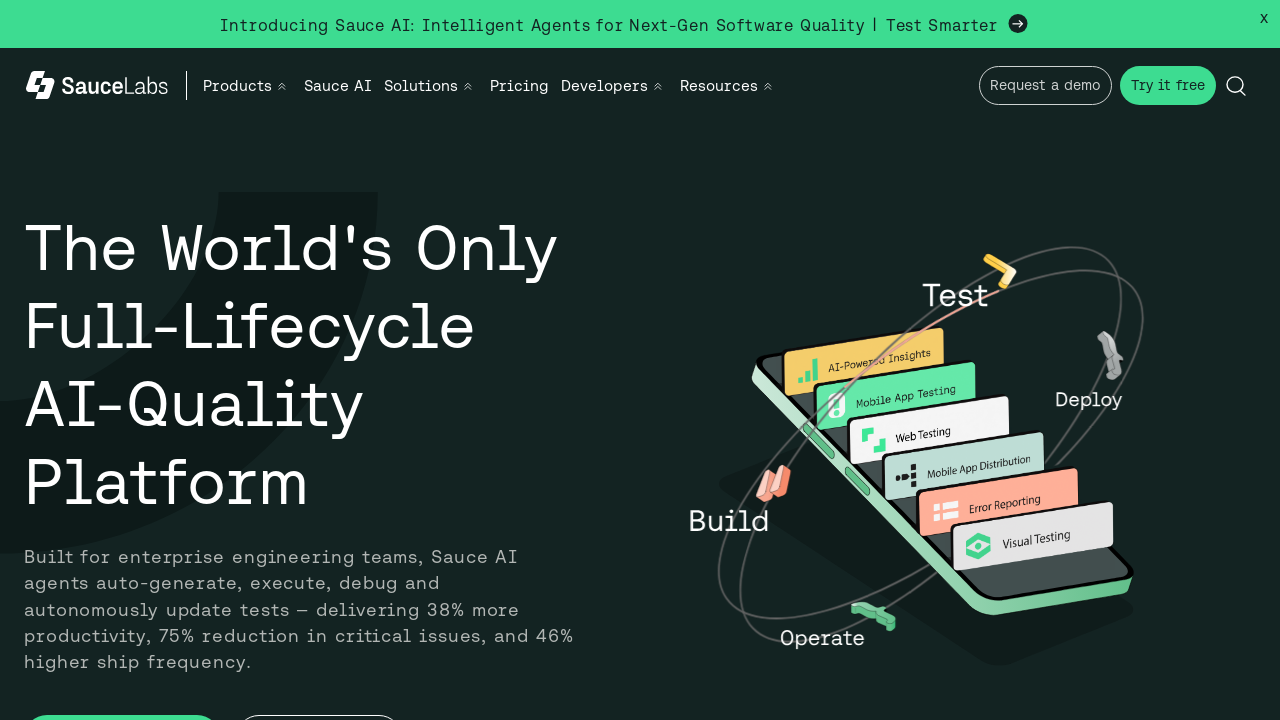

Verified page title contains 'Sauce Labs'
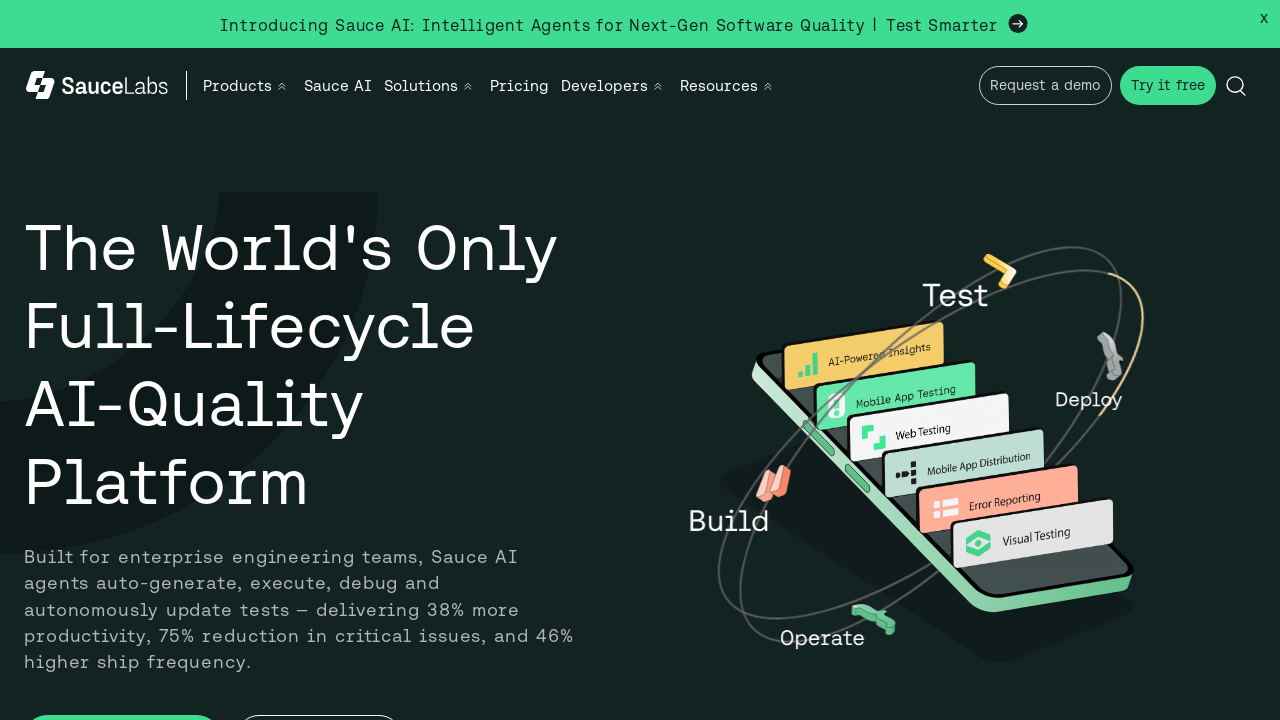

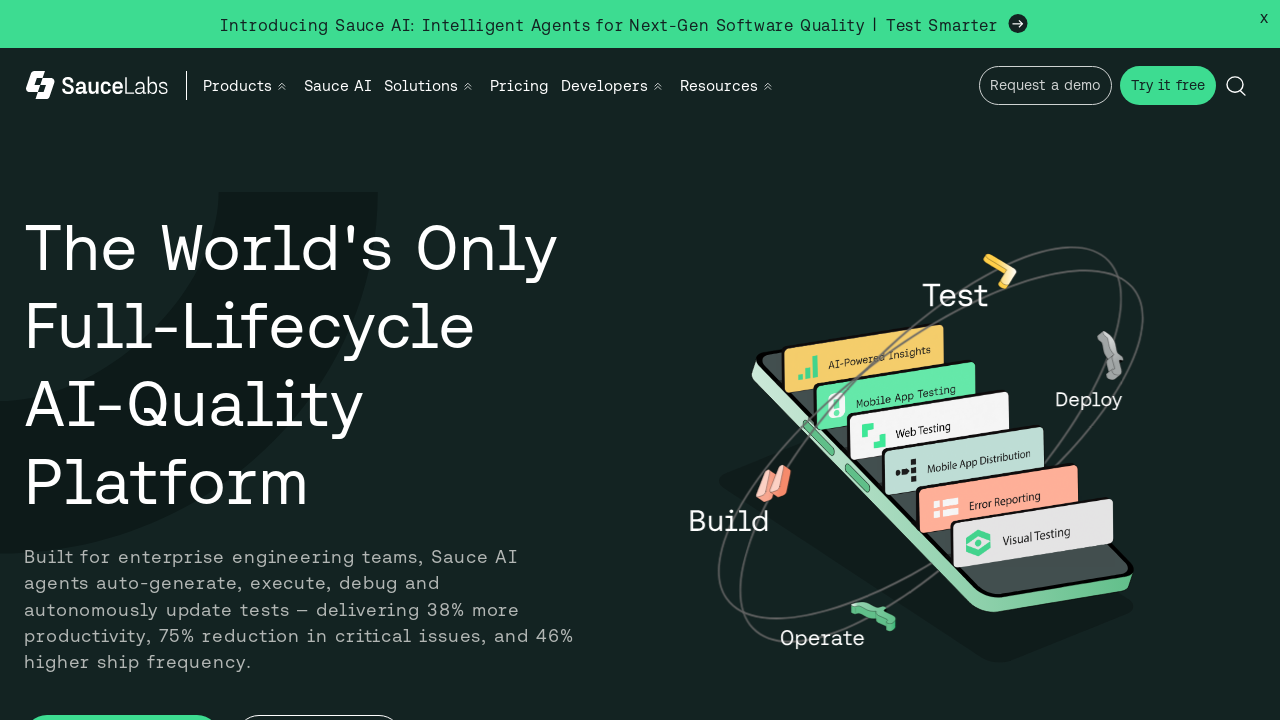